Tests text input field by typing text into it

Starting URL: https://seleniumbase.io/demo_page

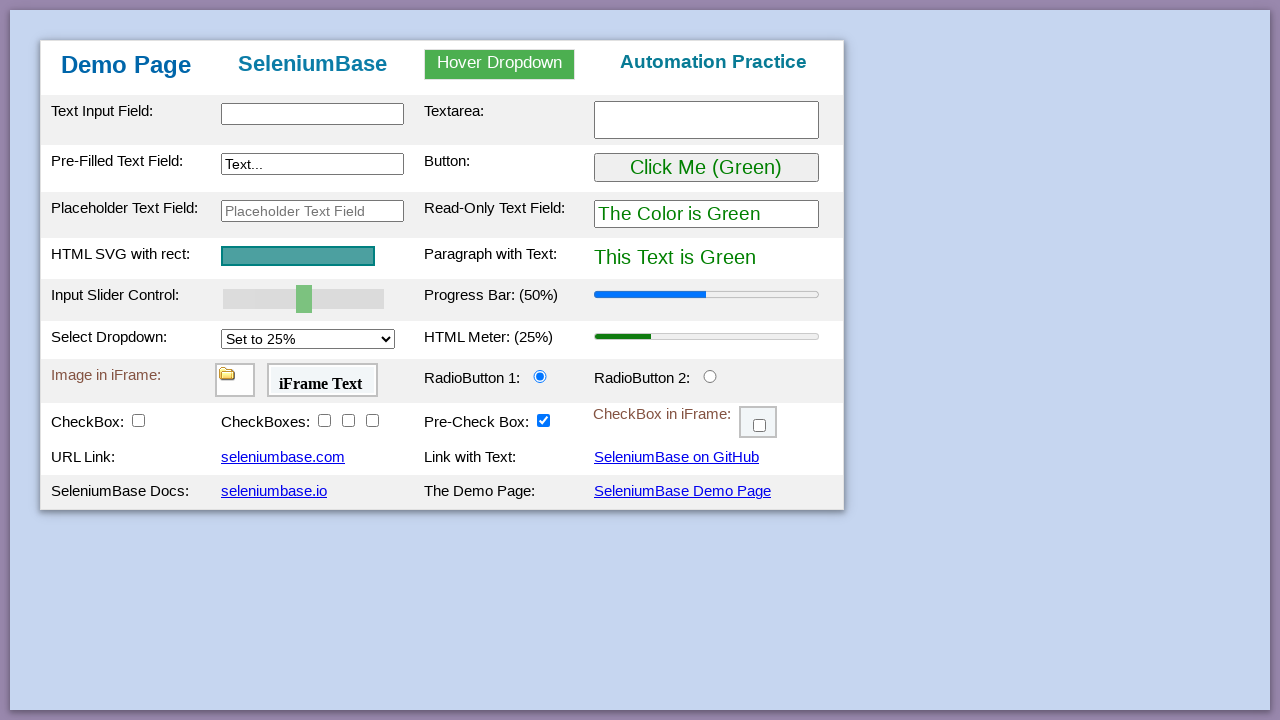

Filled text input field with 'Automatisierter Text' on #myTextInput
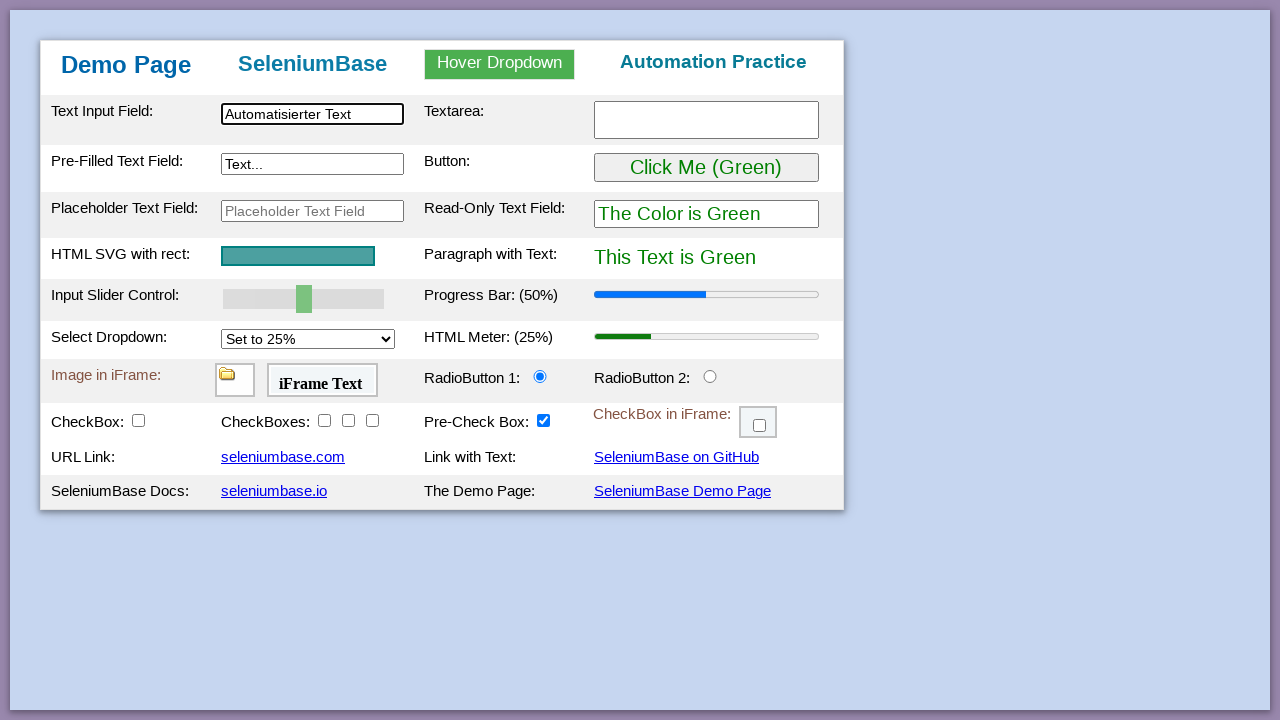

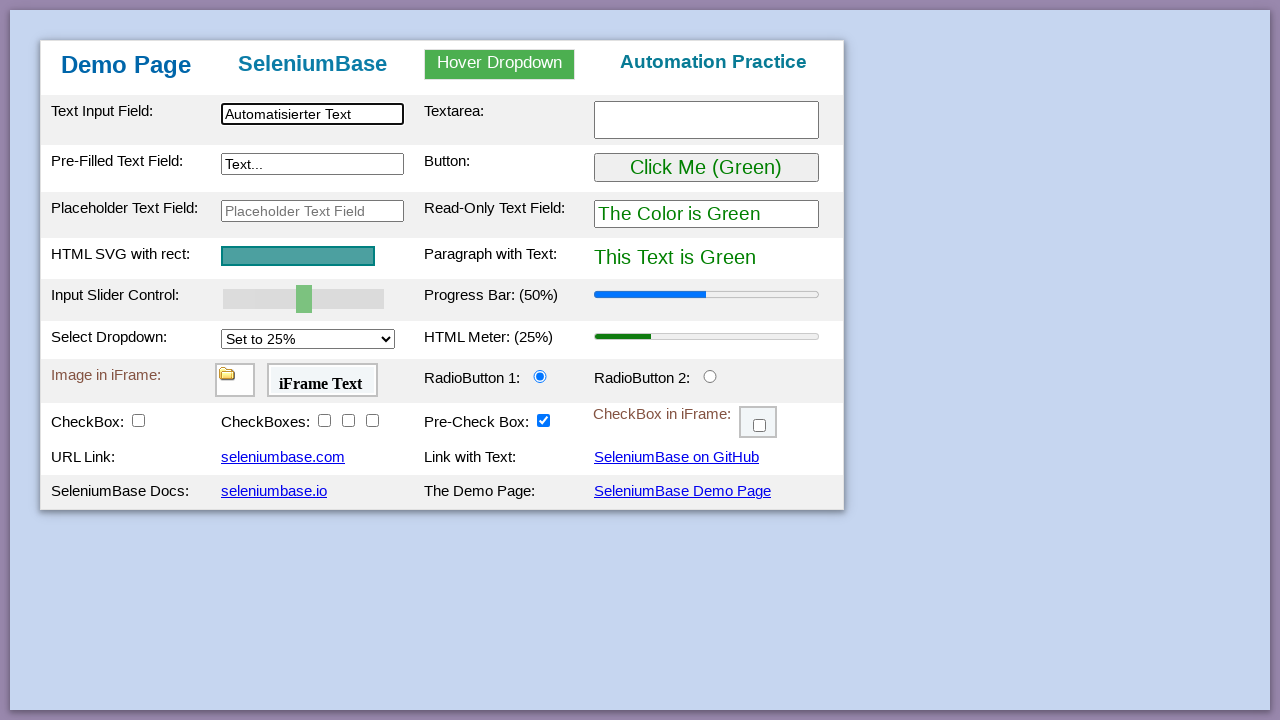